Demonstrates various element locator methods (ID, name, CSS selector, XPath, link text) on a test practice page, then clicks on an element located by link text.

Starting URL: https://vip.ceshiren.com/#/ui_study/frame

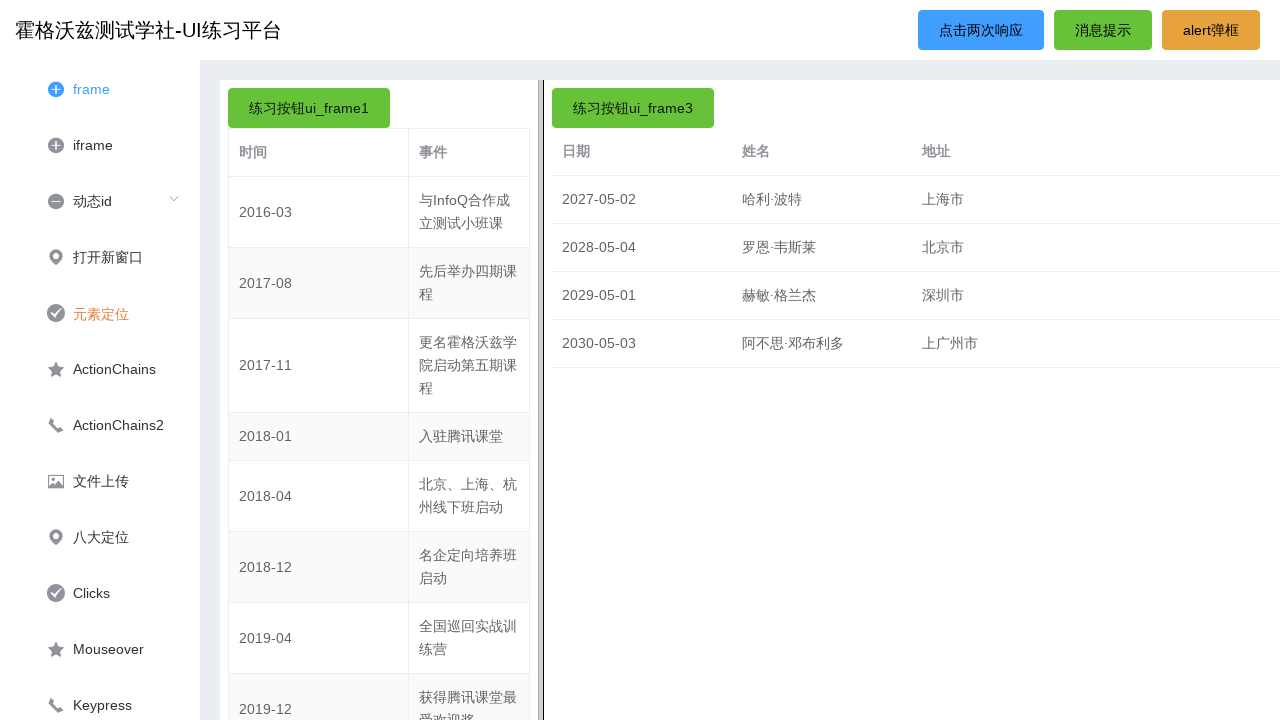

Located element by ID '#locate_id'
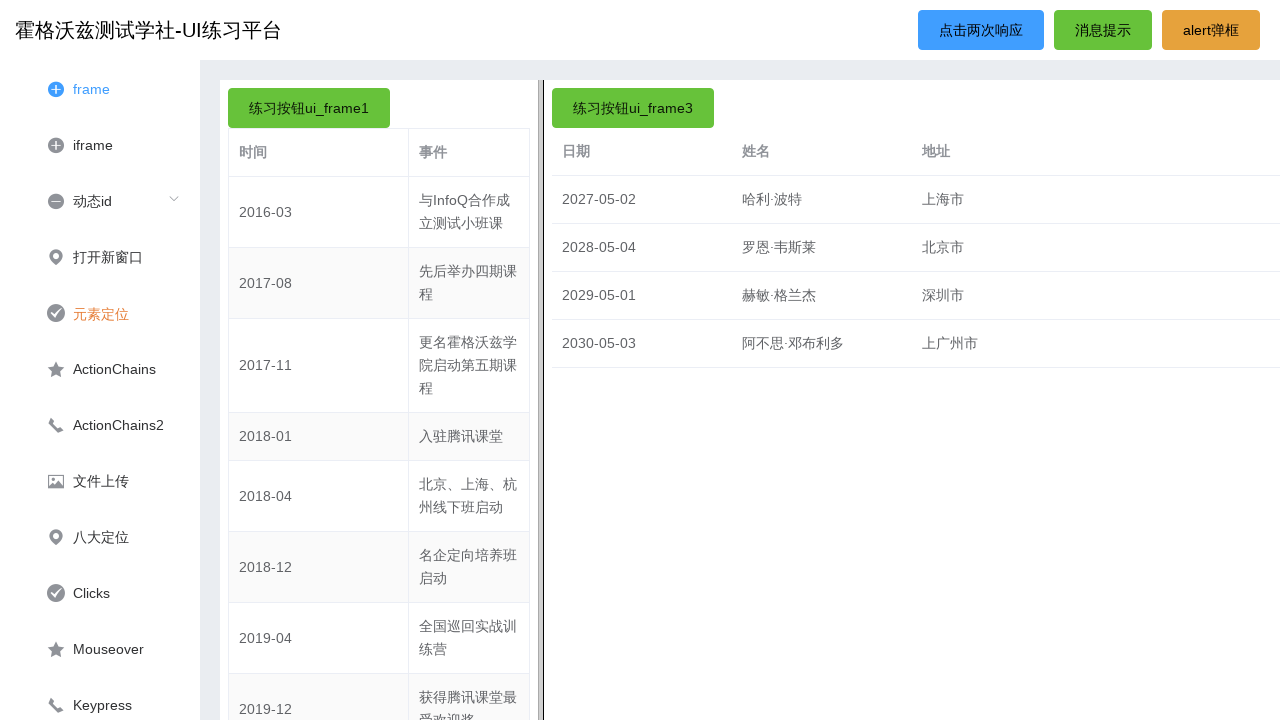

Located element by name 'locate'
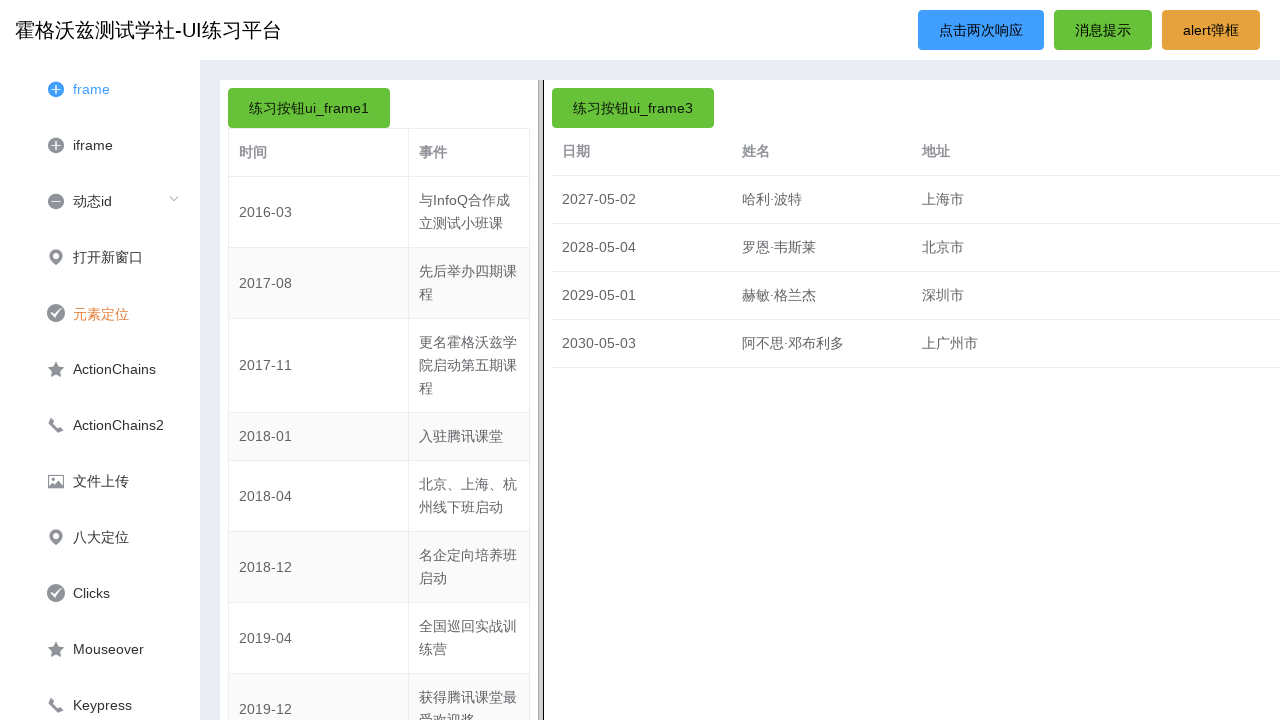

Located element by CSS selector '#locate_id > a > span'
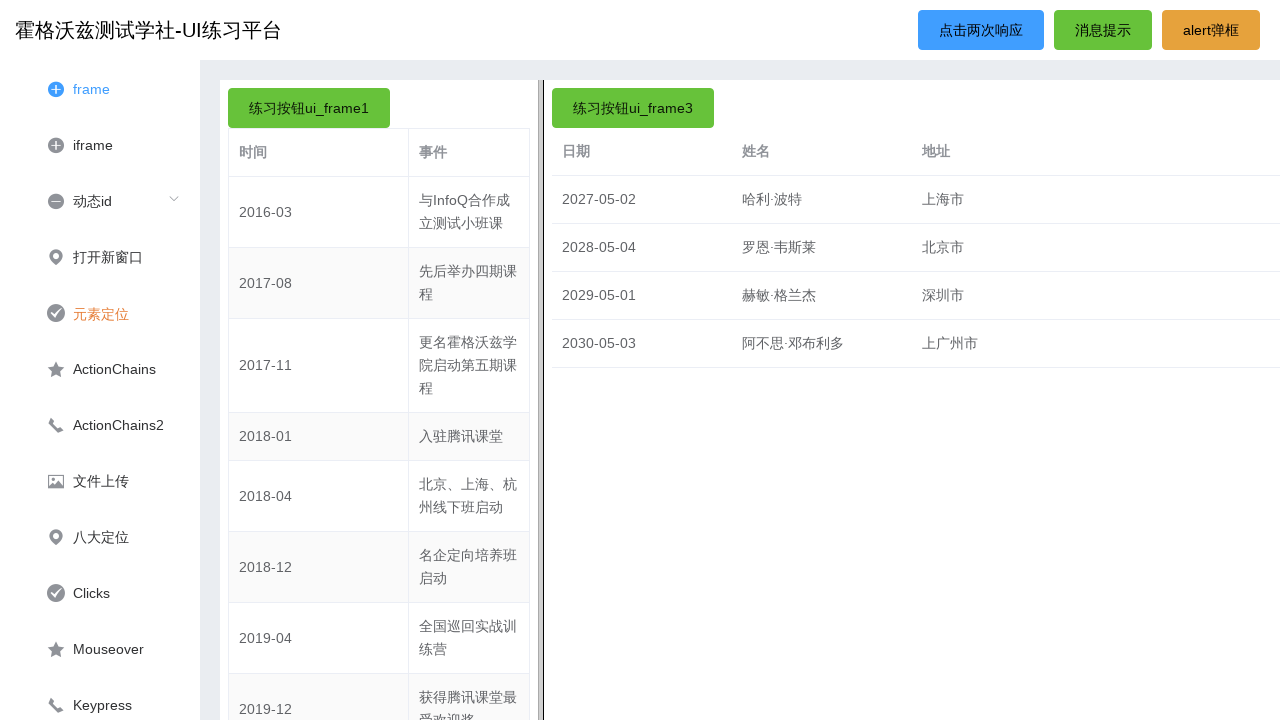

Located element by XPath '//*[@id="locate_id"]/a/span'
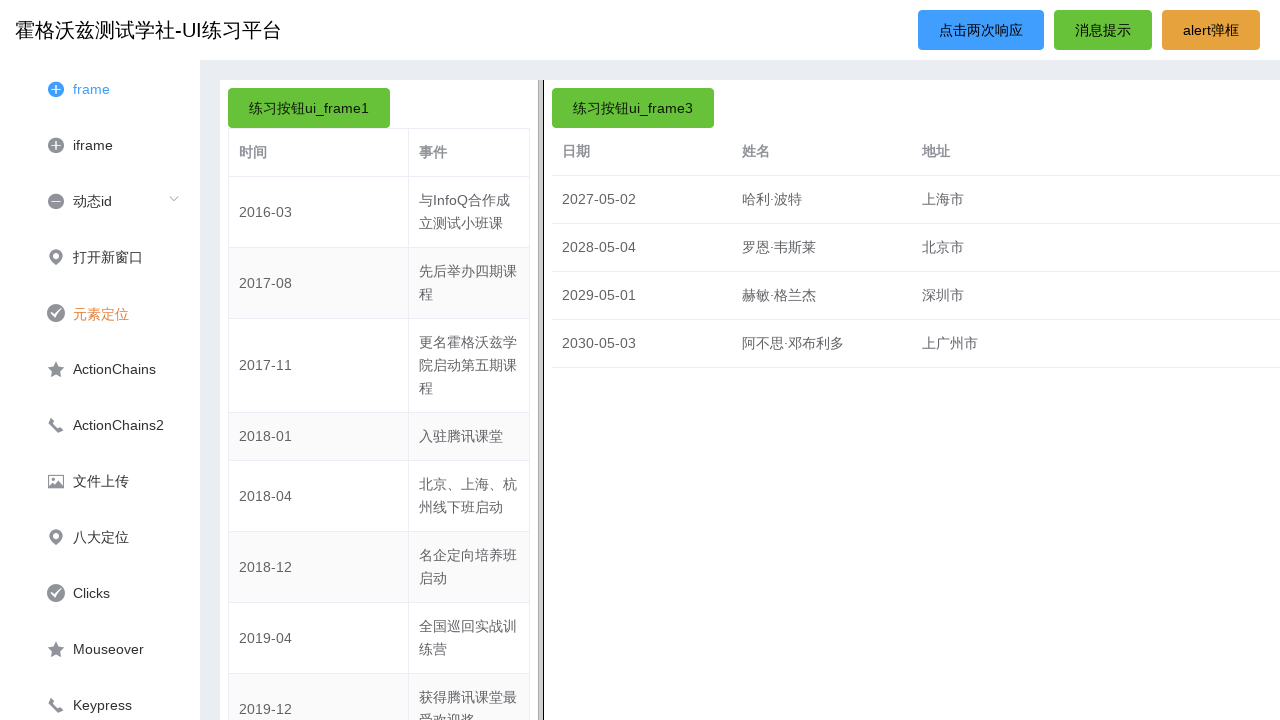

Clicked on link with text '元素定位' at (101, 314) on text=元素定位
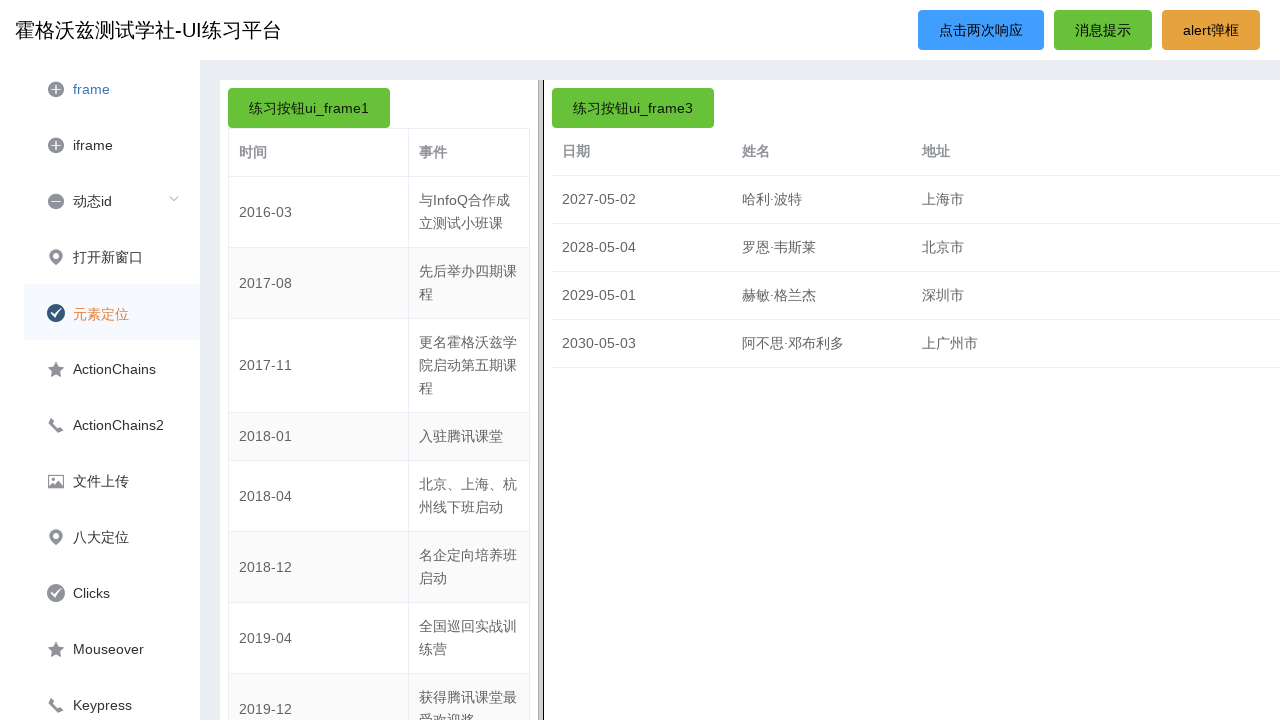

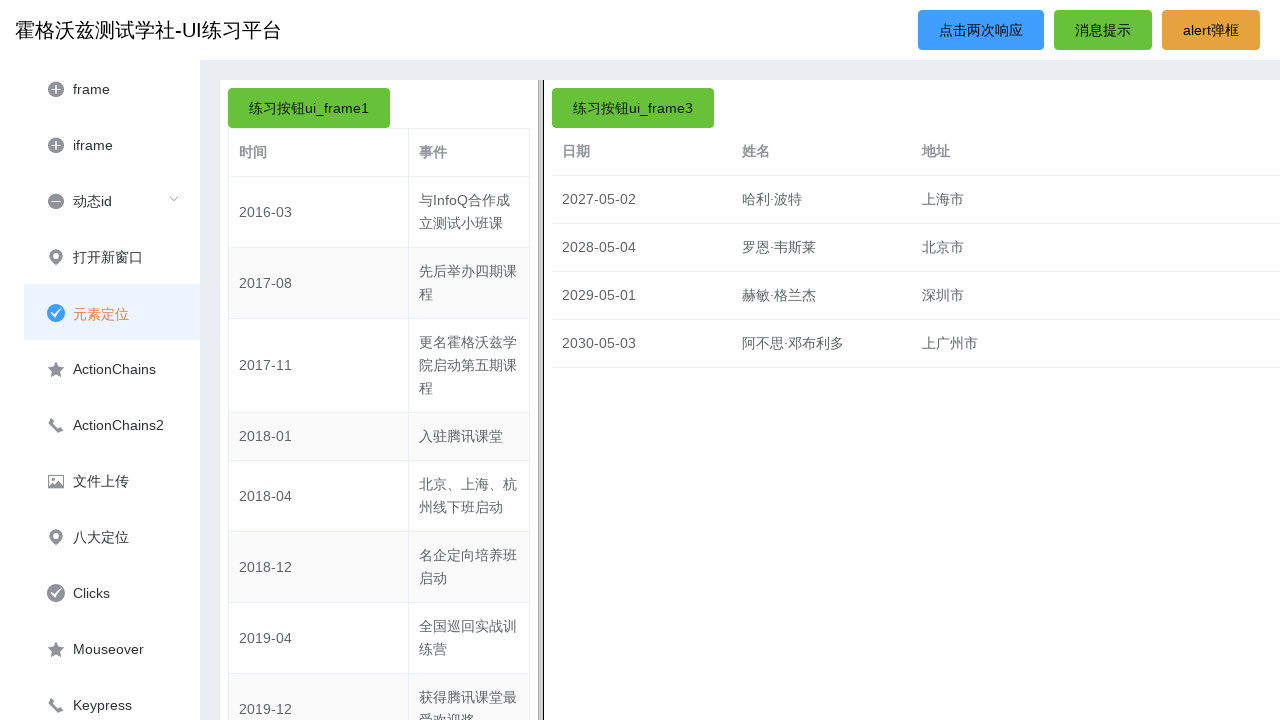